Tests a more robust approach to working with multiple browser windows by storing the original window handle before clicking the link, then identifying the new window by comparison

Starting URL: https://the-internet.herokuapp.com/windows

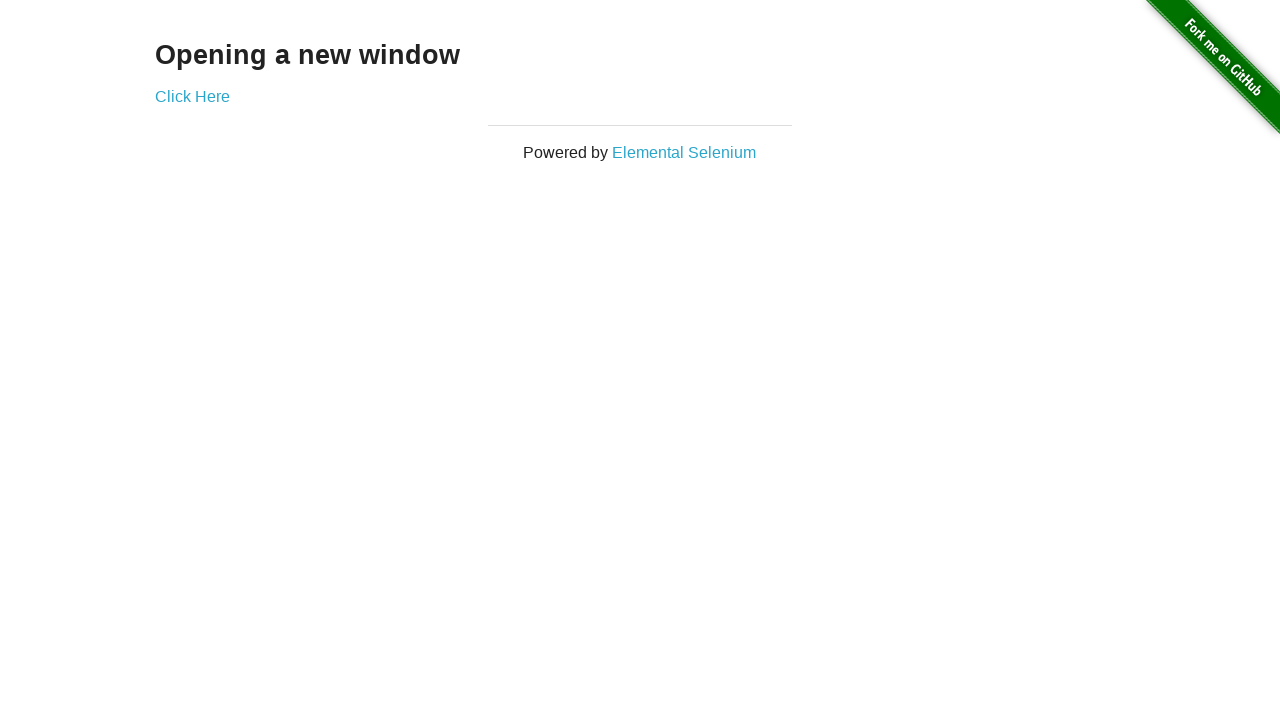

Stored reference to original page
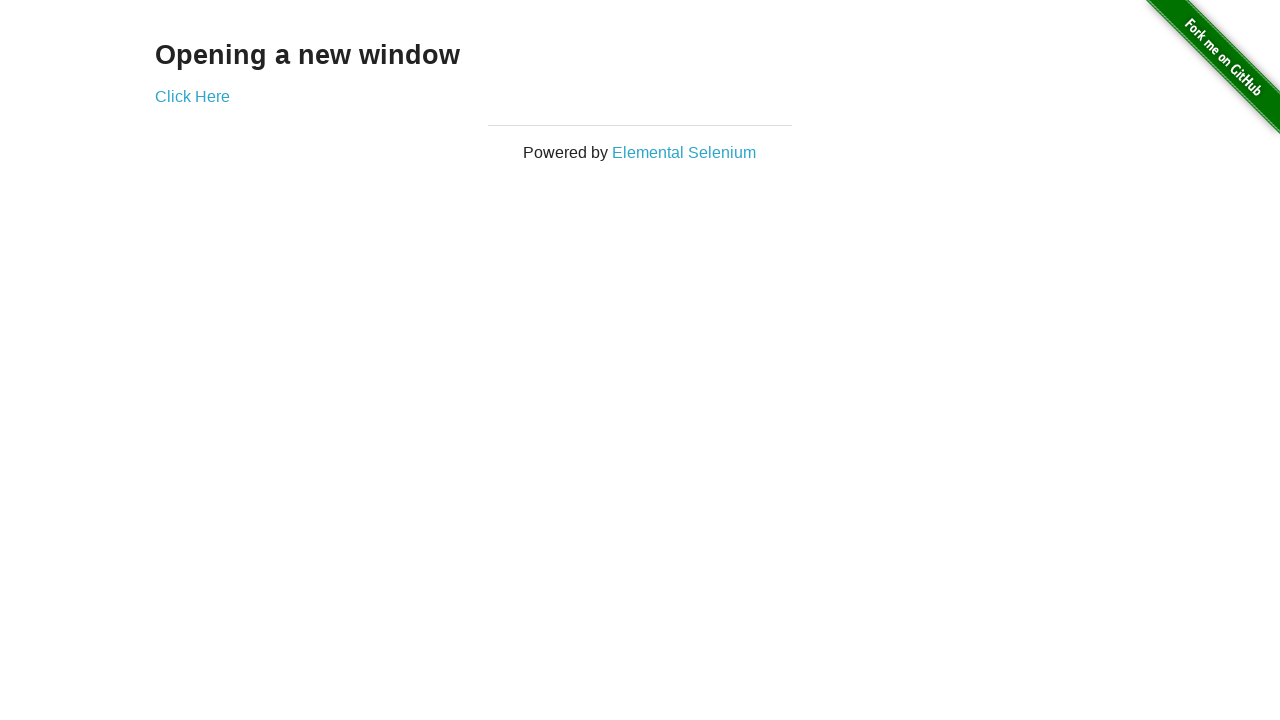

Clicked link to open new window at (192, 96) on .example a
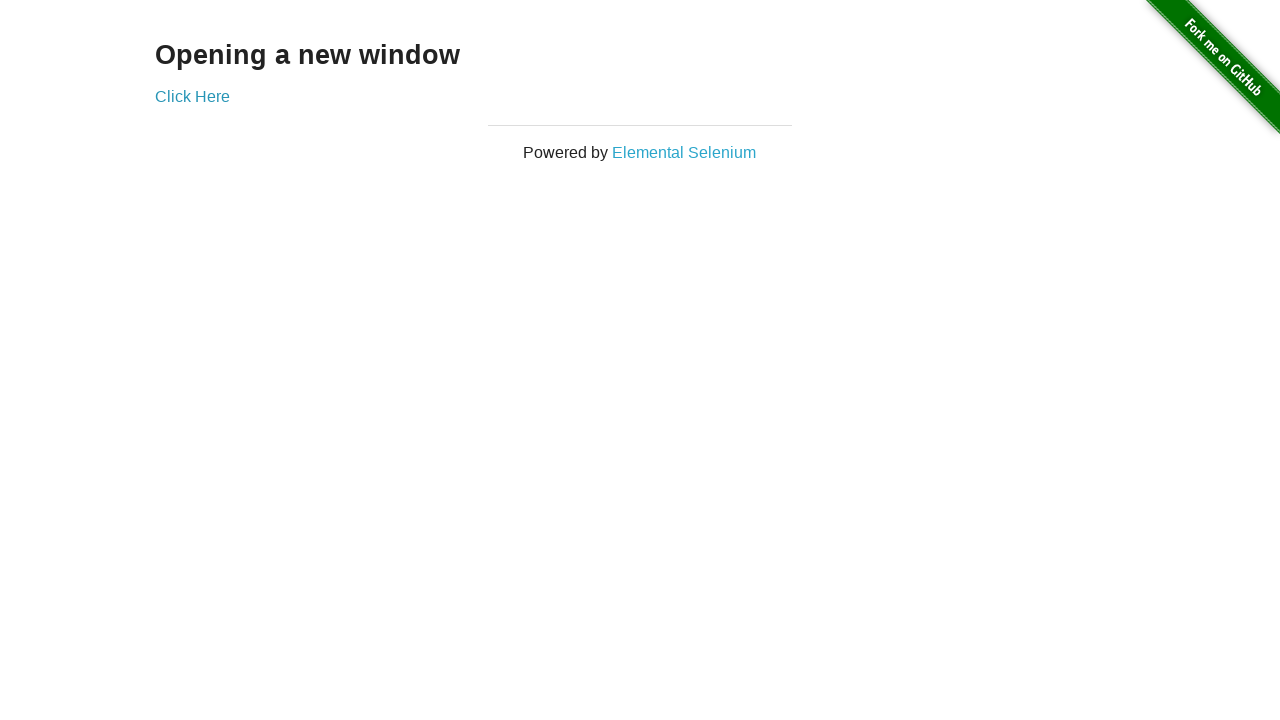

Captured new window/page from popup event
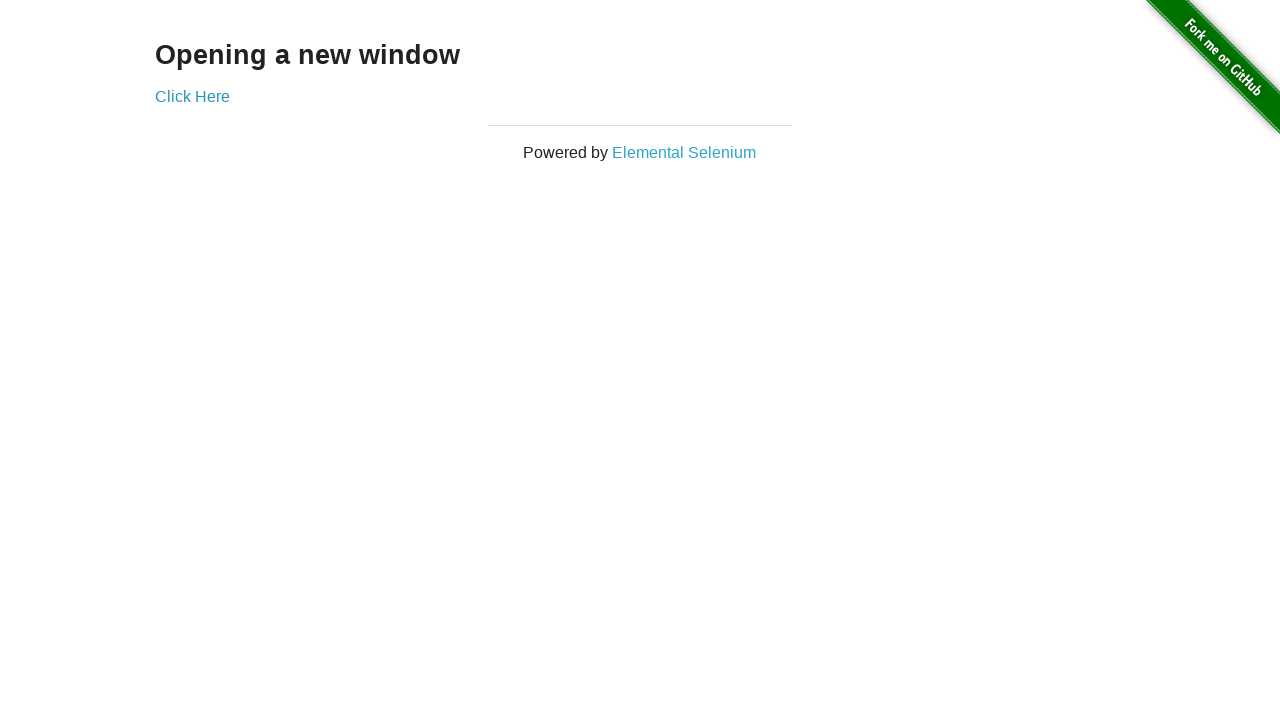

New page finished loading
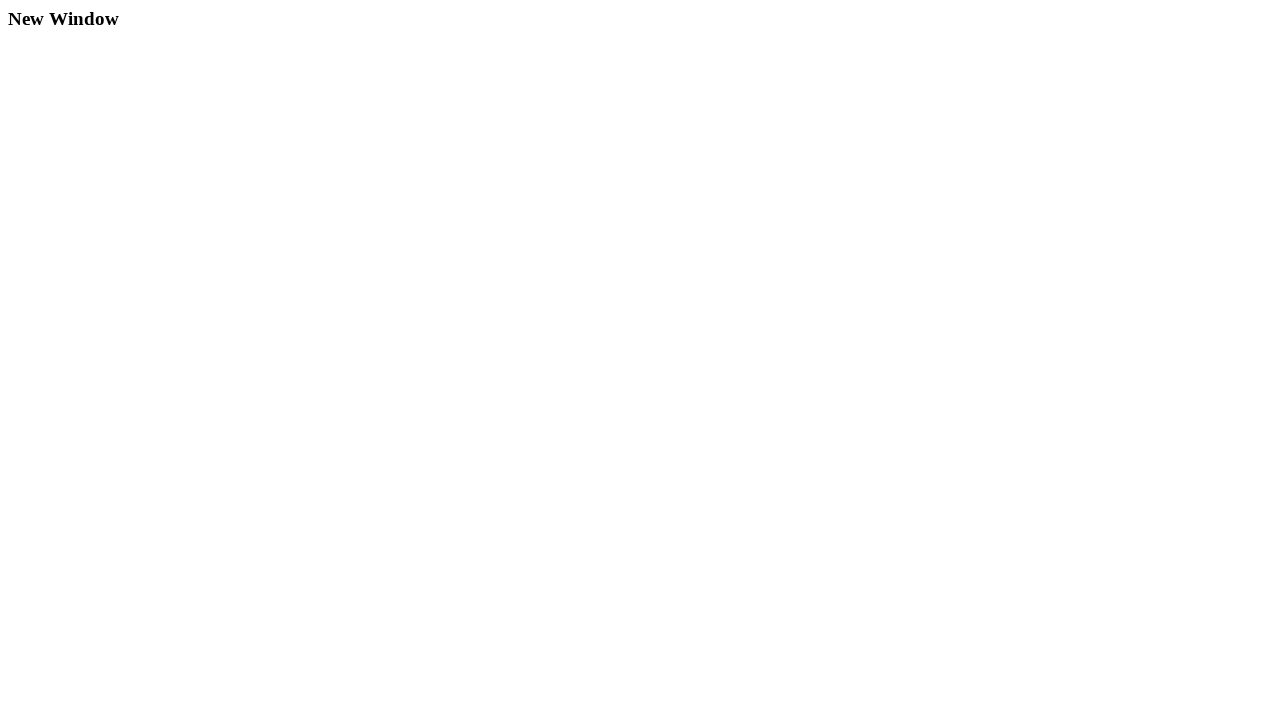

Verified original window title is 'The Internet'
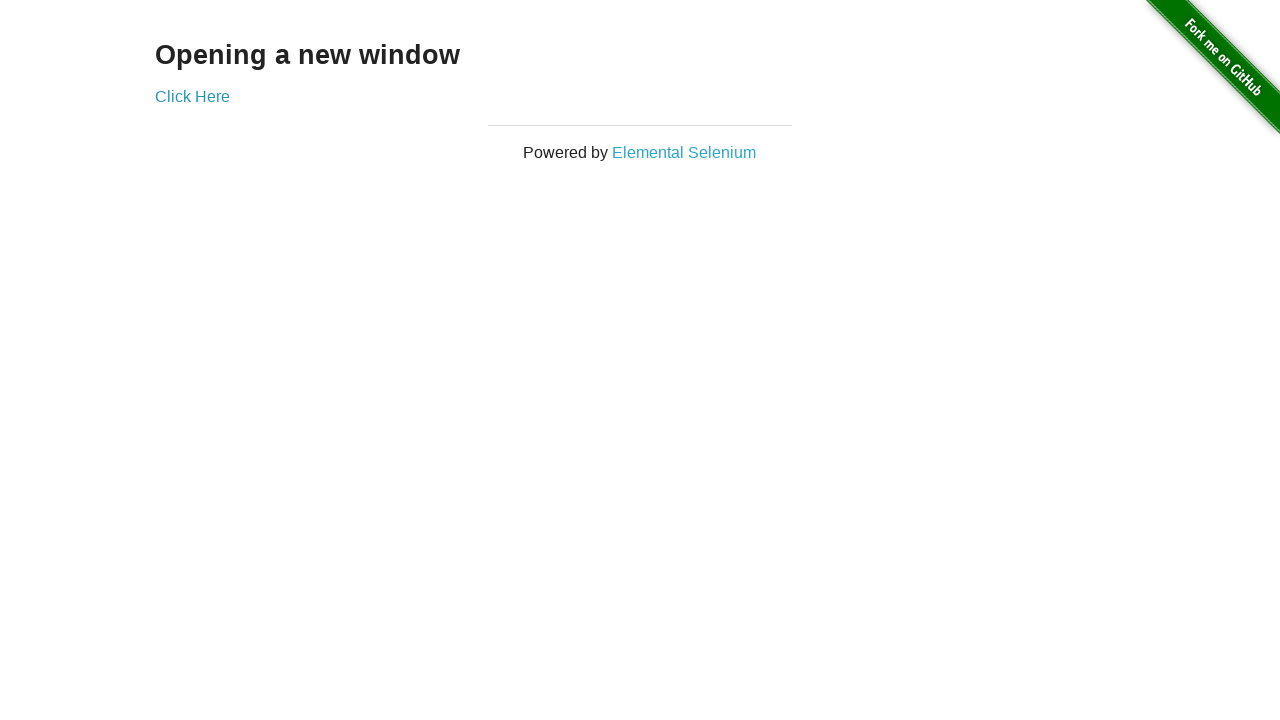

Verified new window title is 'New Window'
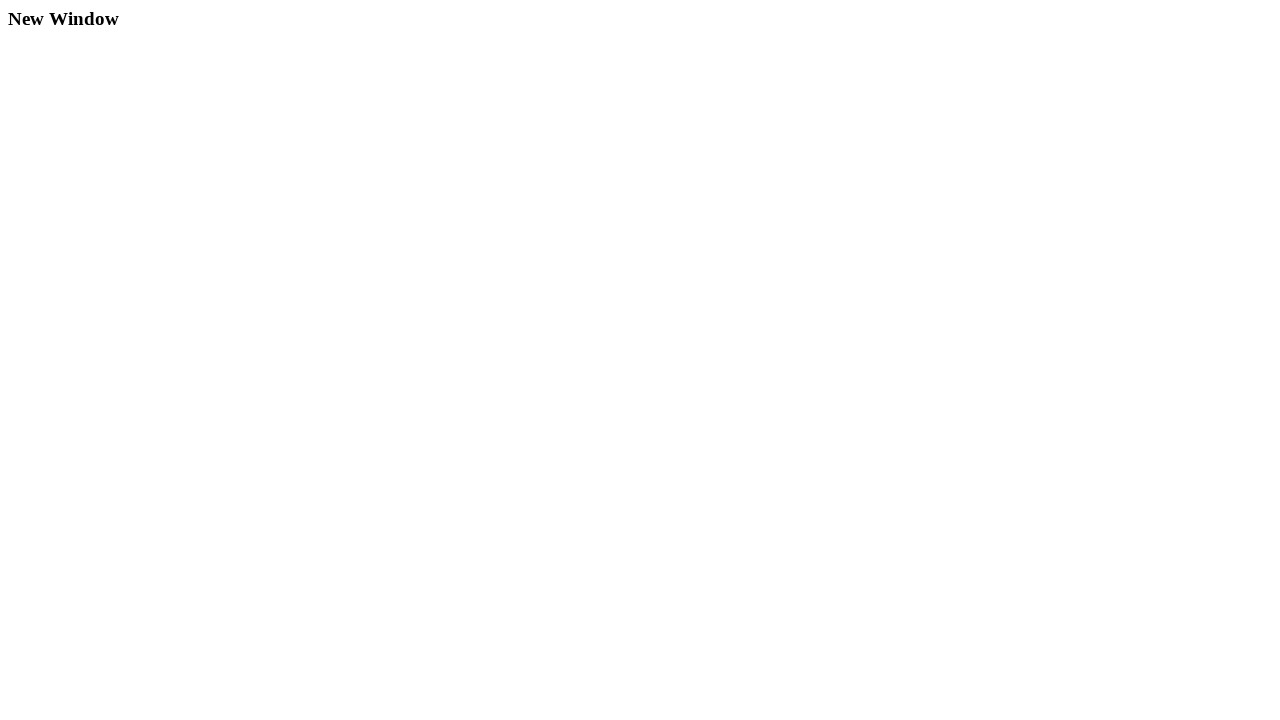

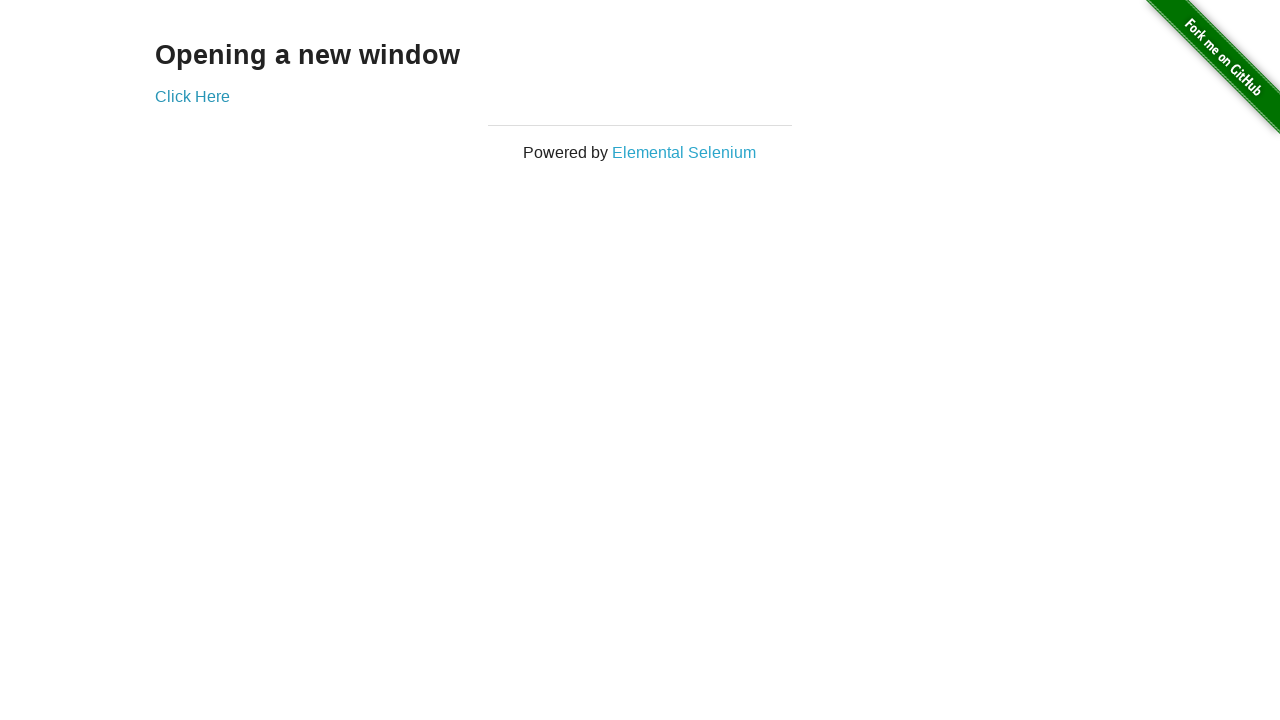